Tests a dummy flight ticket booking form by filling in traveler details, selecting dates, entering billing information, and selecting various options from dropdowns.

Starting URL: https://www.dummyticket.com/dummy-ticket-for-visa-application/

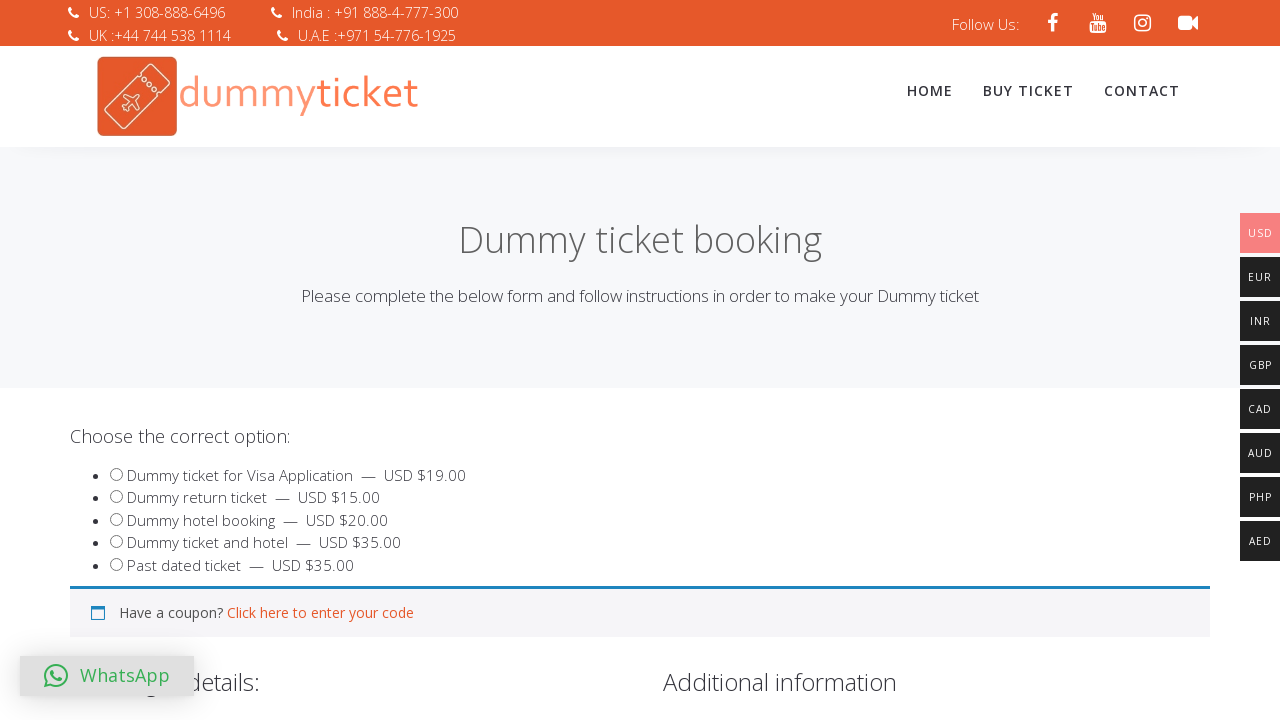

Selected product option (flight ticket booking) at (116, 474) on input#product_549
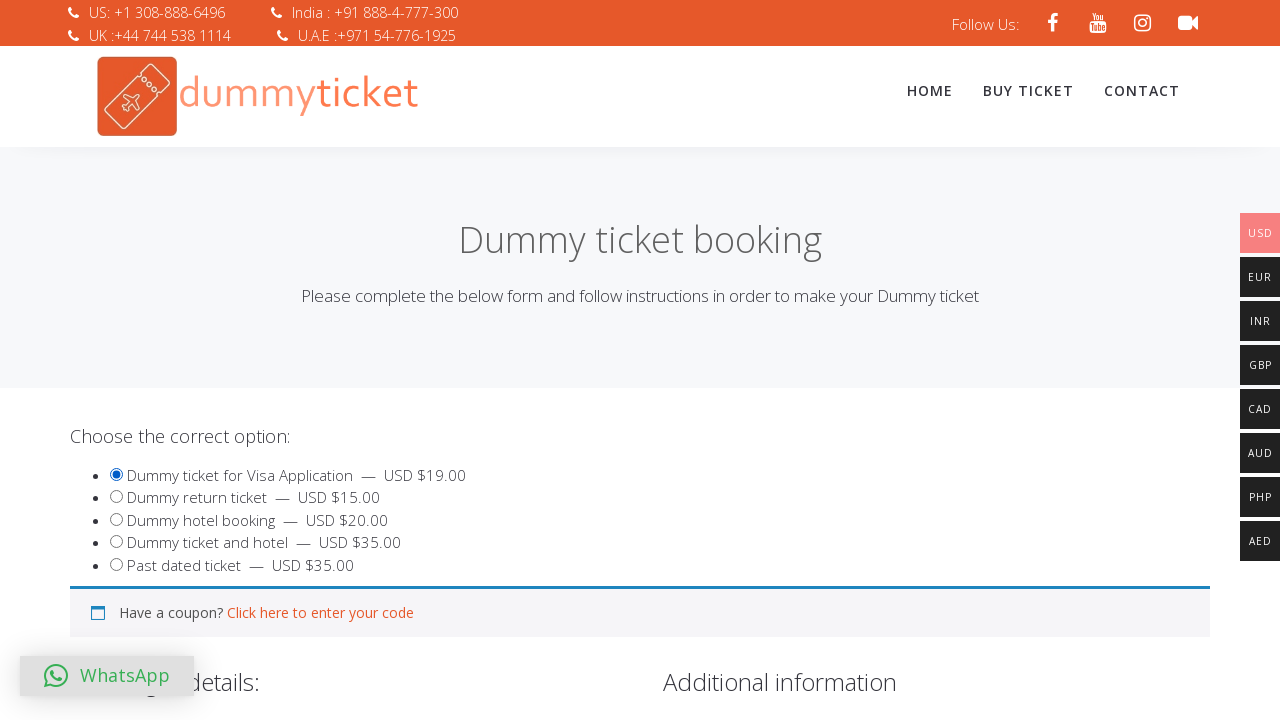

Scrolled down the page to see more form fields
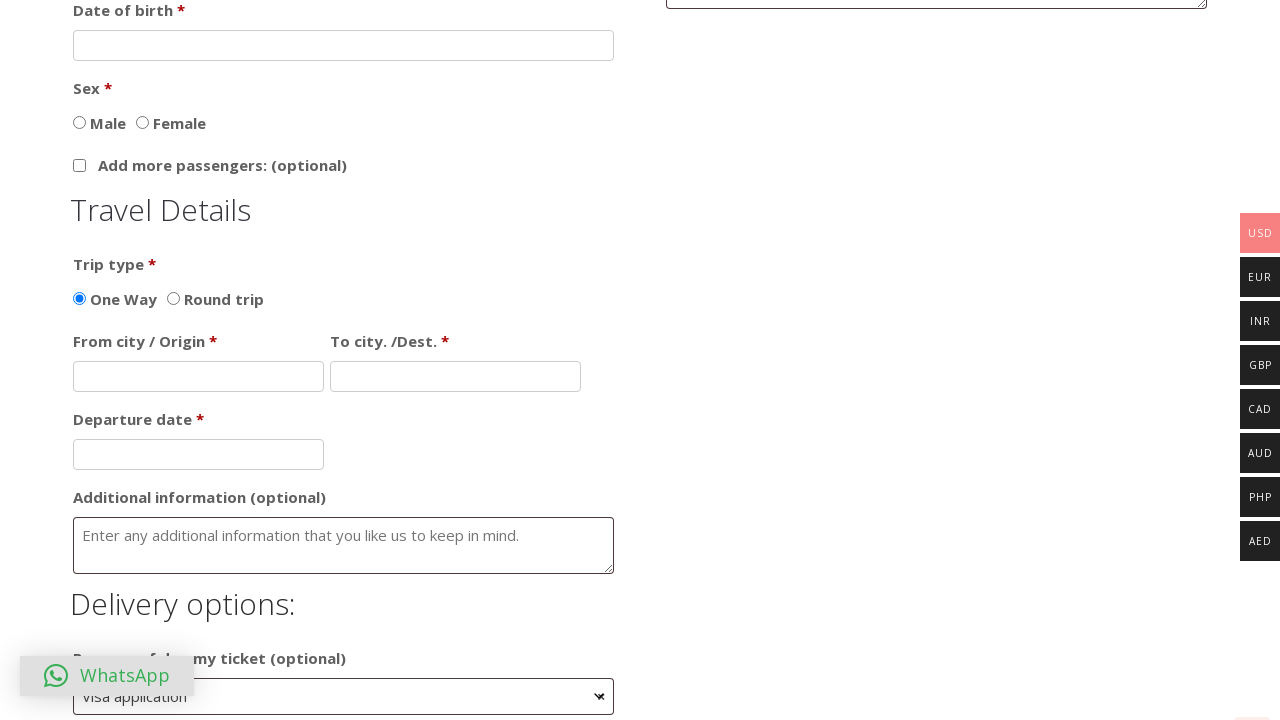

Filled traveler first name as 'Michael' on input#travname
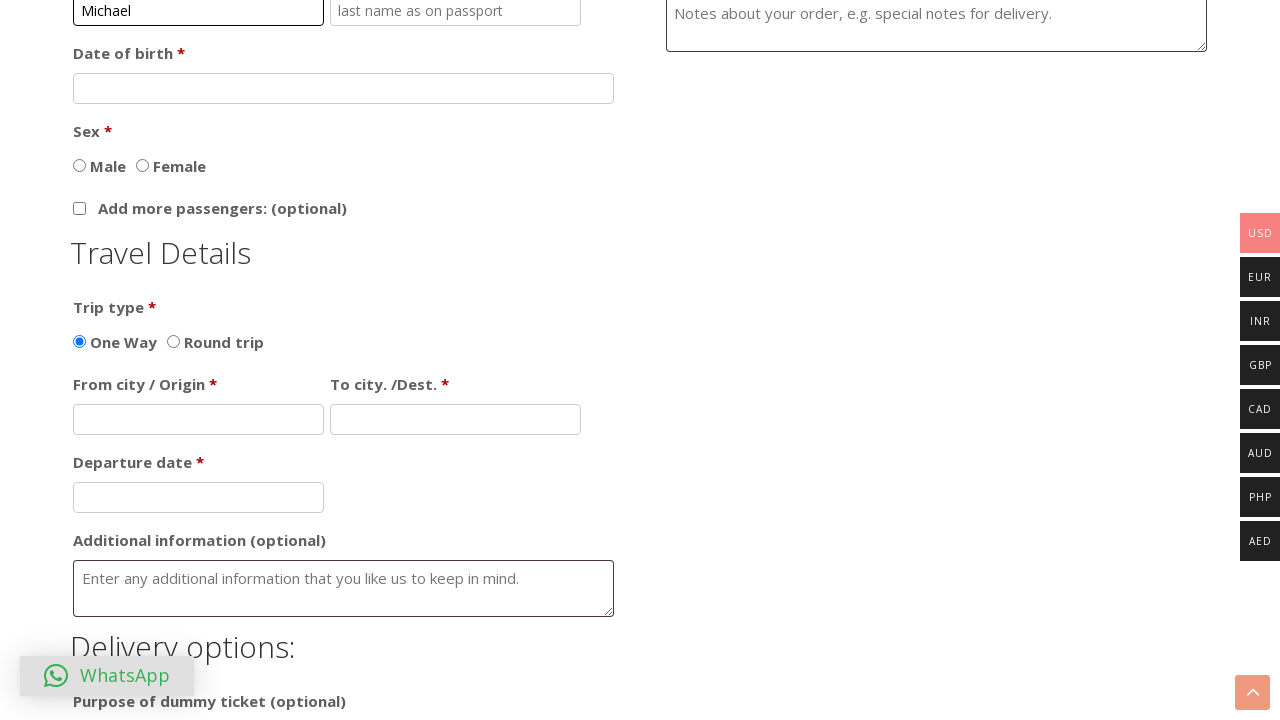

Filled traveler last name as 'Johnson' on input#travlastname
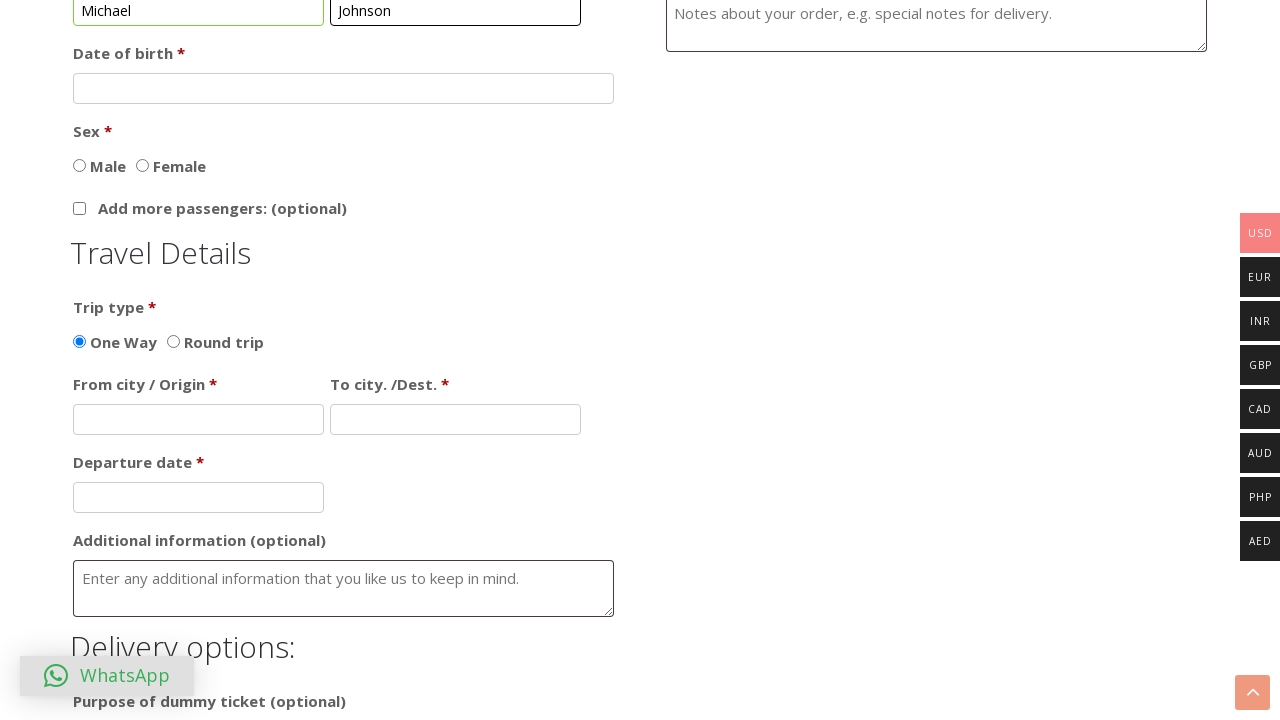

Clicked on date of birth field to open date picker at (344, 88) on input#dob
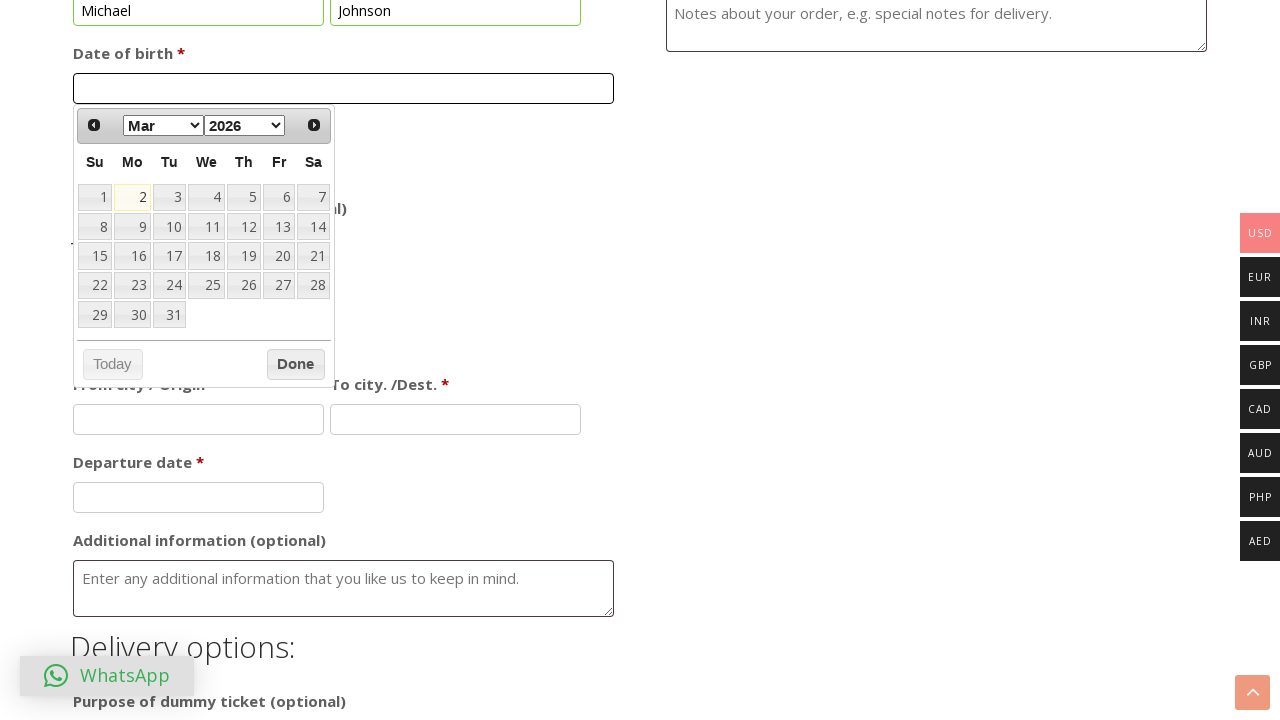

Selected February from date of birth month dropdown on select.ui-datepicker-month
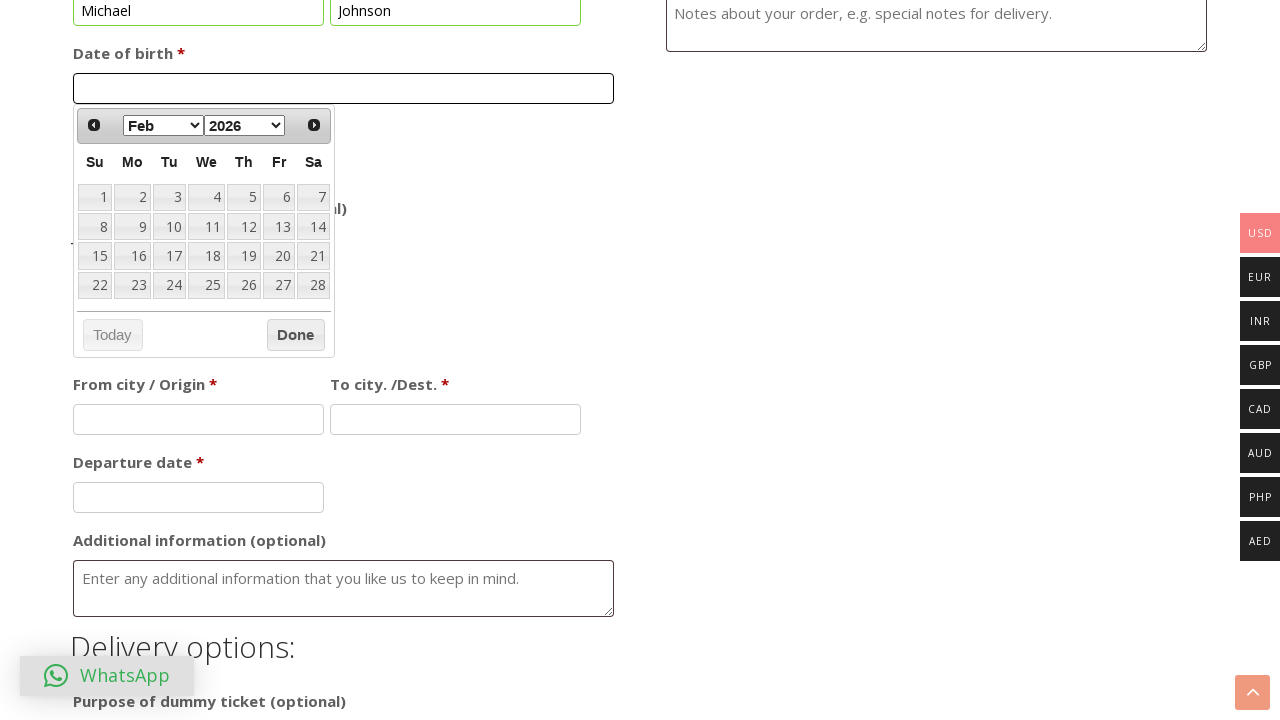

Selected 2024 from date of birth year dropdown on select.ui-datepicker-year
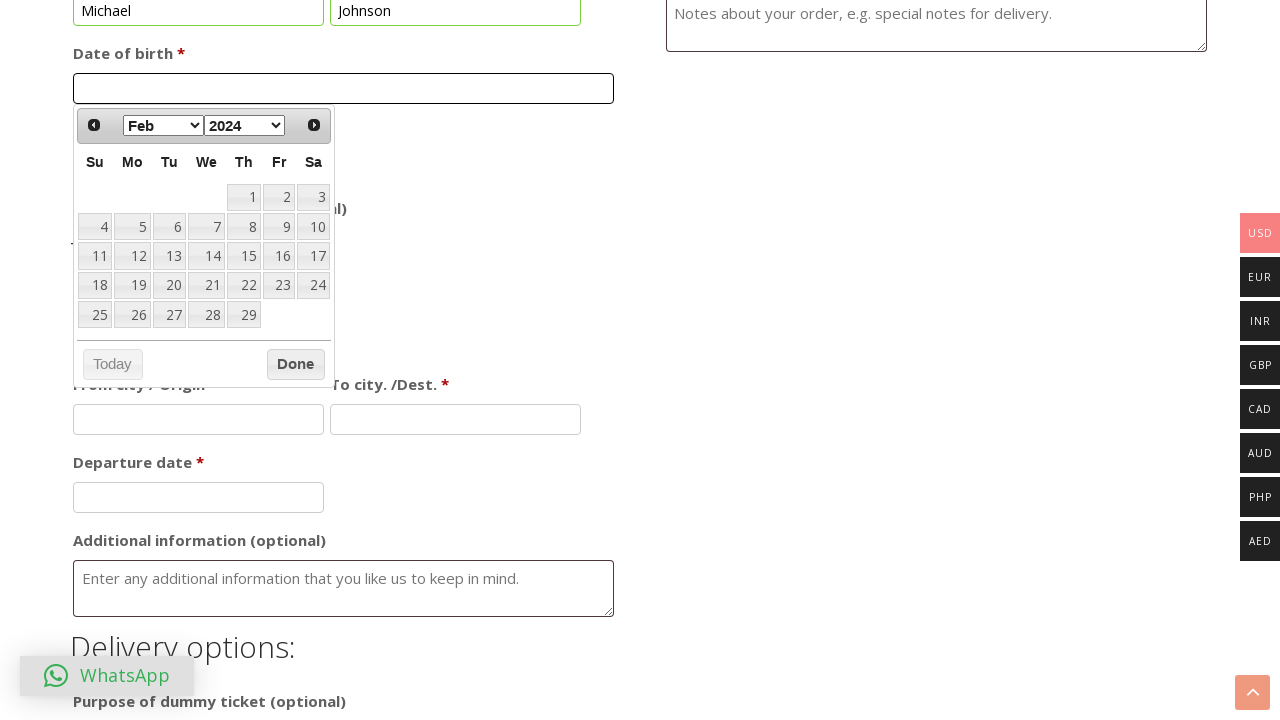

Selected 19th from date picker calendar at (132, 285) on xpath=//table[@class='ui-datepicker-calendar']/tbody/tr/td/a[text()='19']
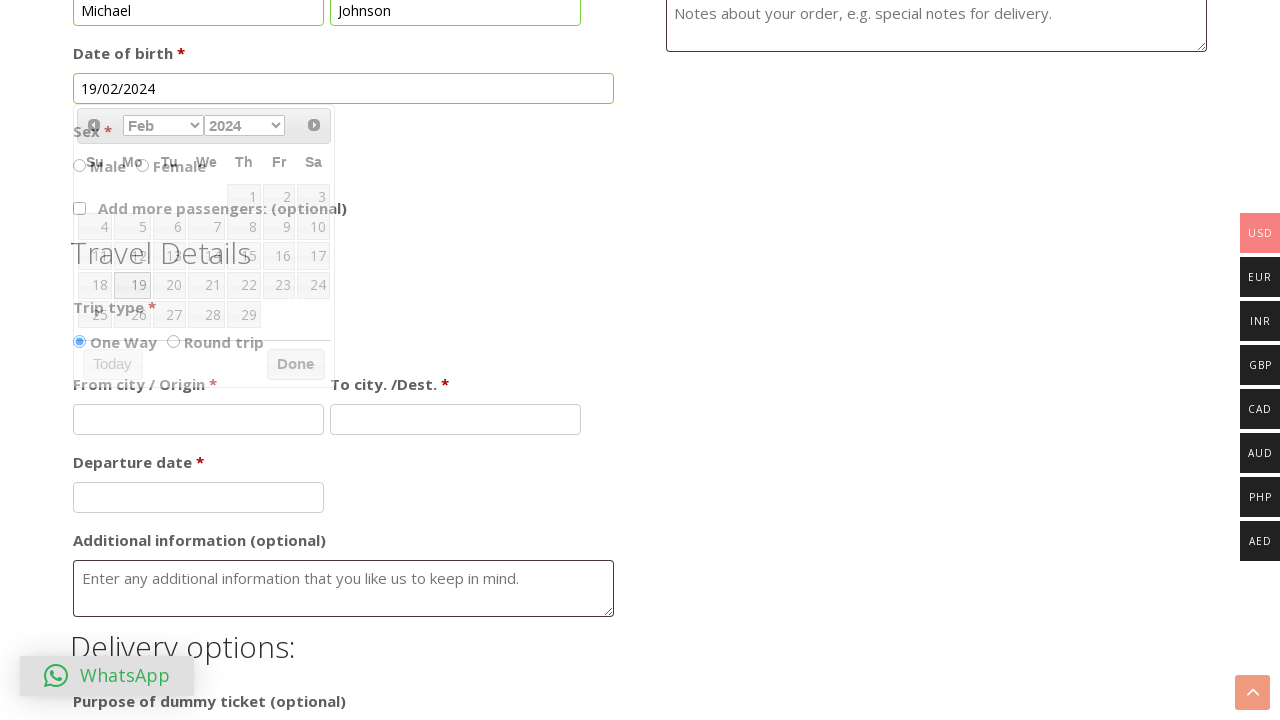

Selected Female gender option at (142, 165) on input[name='sex'][value='2']
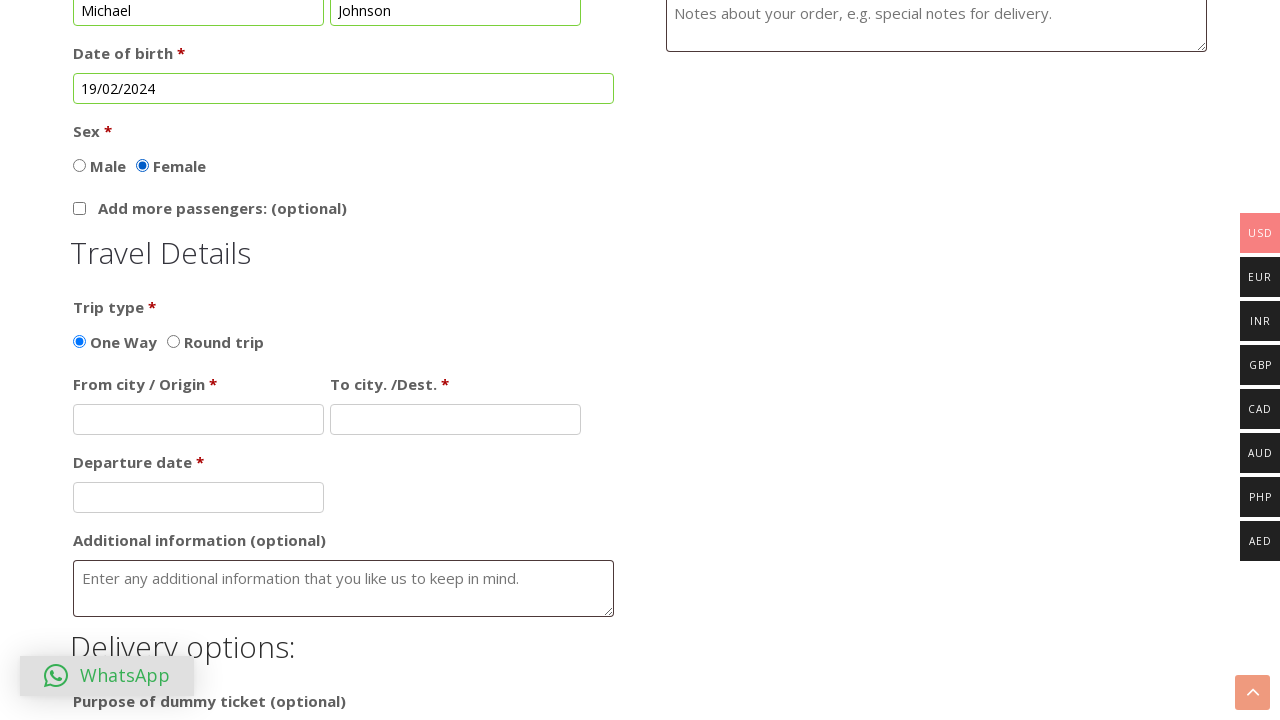

Filled departure city as 'Hyderabad' on input#fromcity
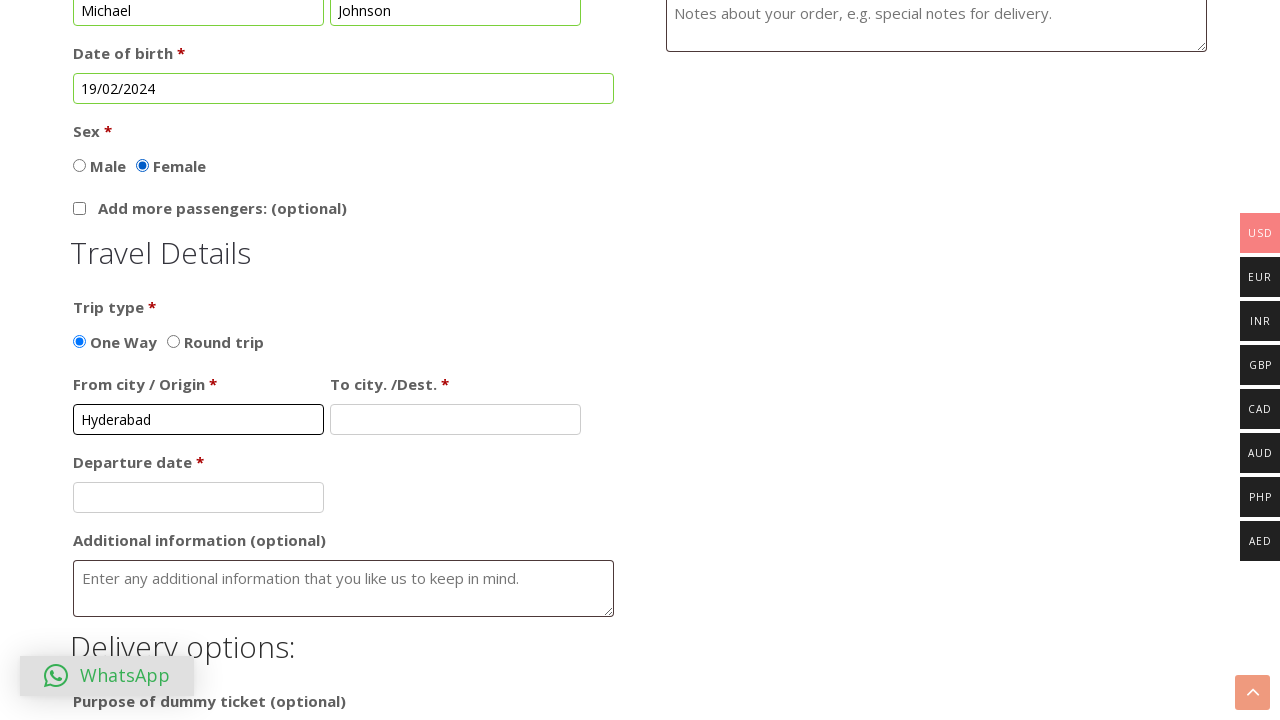

Filled destination city as 'Vijayawada' on input#tocity
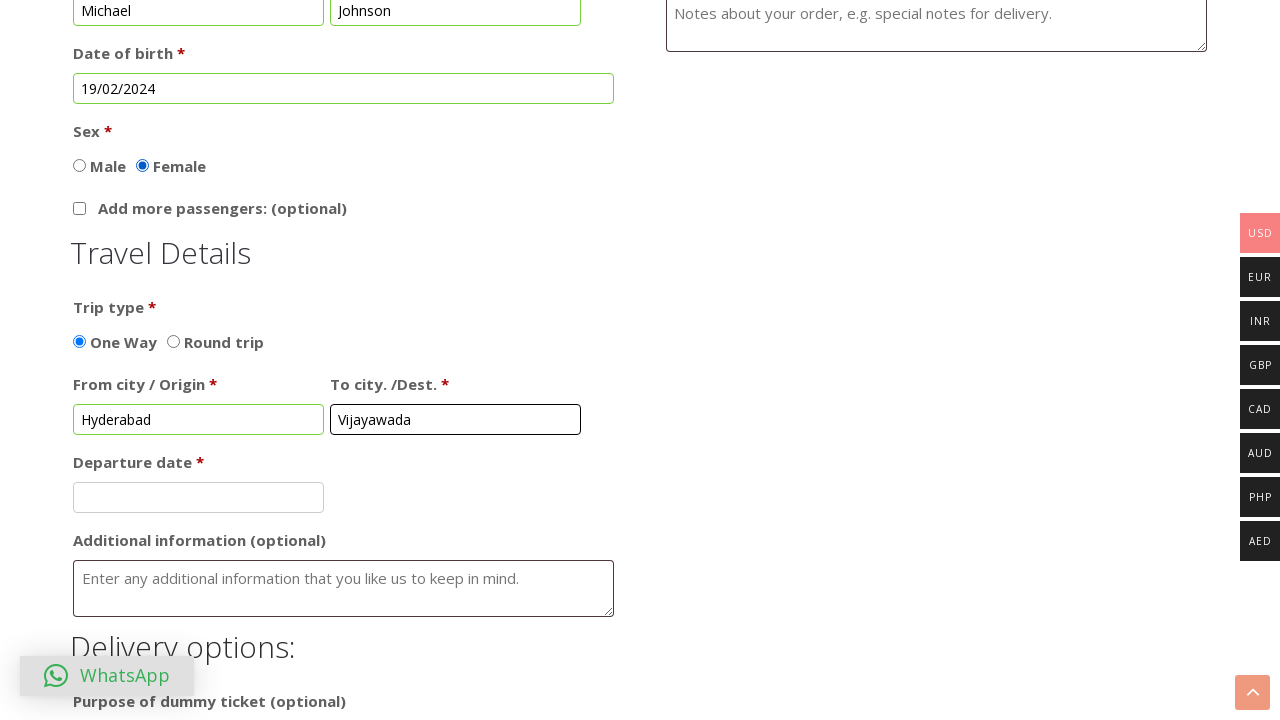

Clicked on departure date field at (199, 497) on input#departon
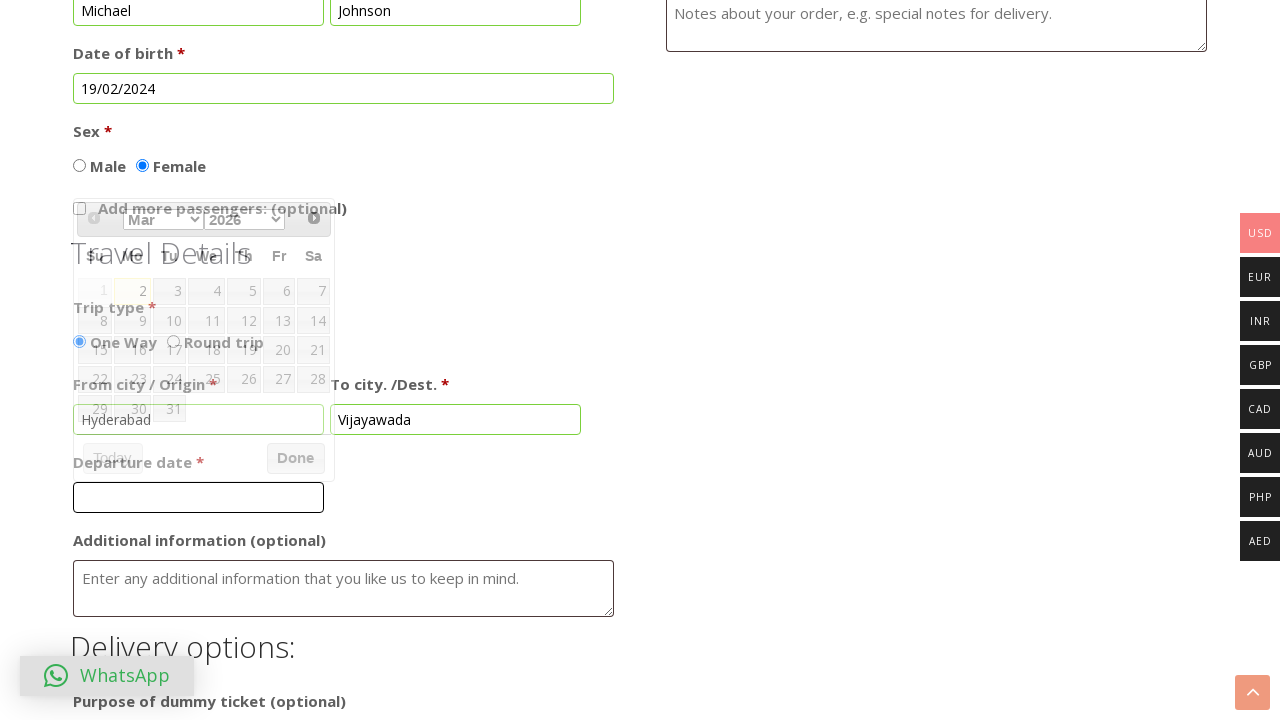

Waited for departure date picker to appear
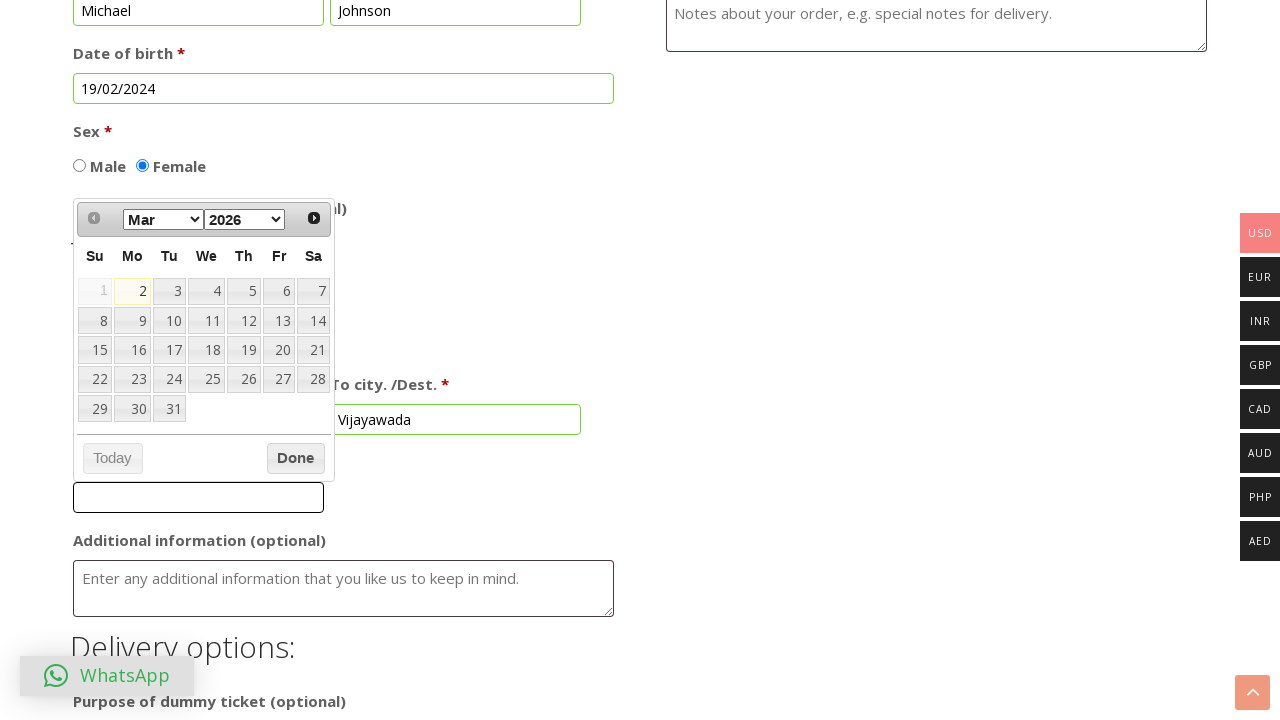

Scrolled down to see date picker options
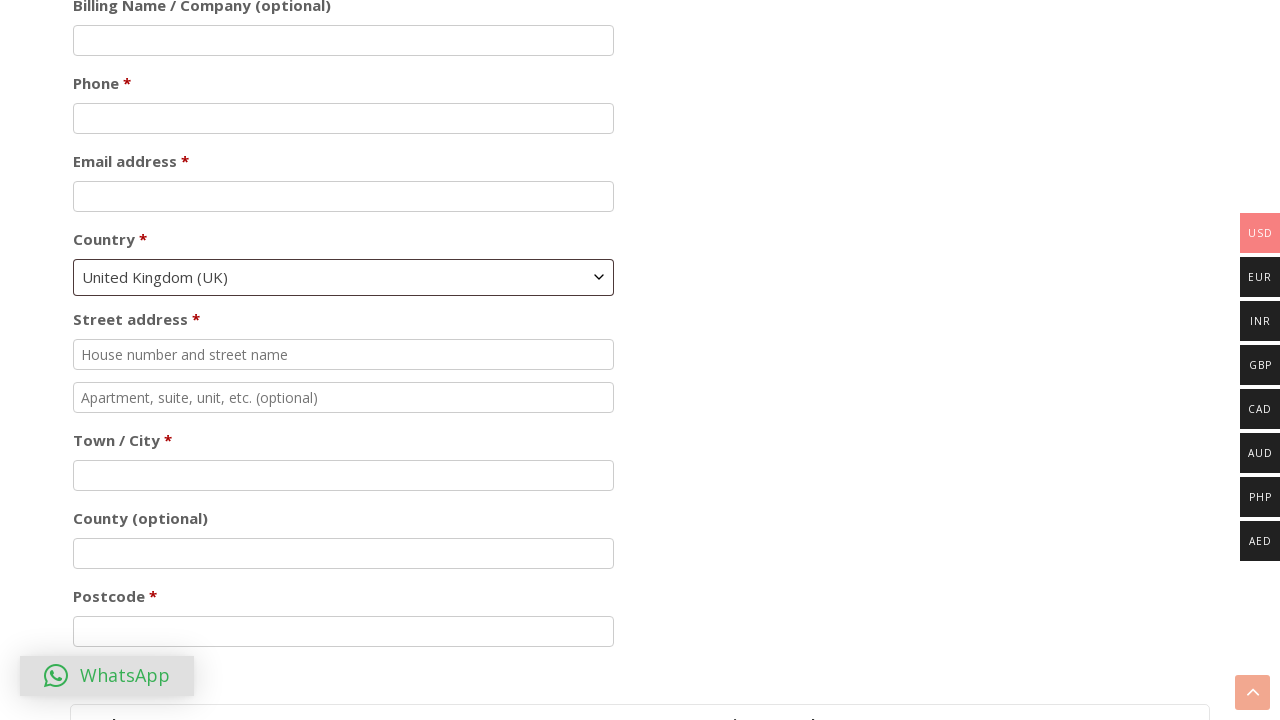

Selected March from departure date month dropdown on select[aria-label='Select month']
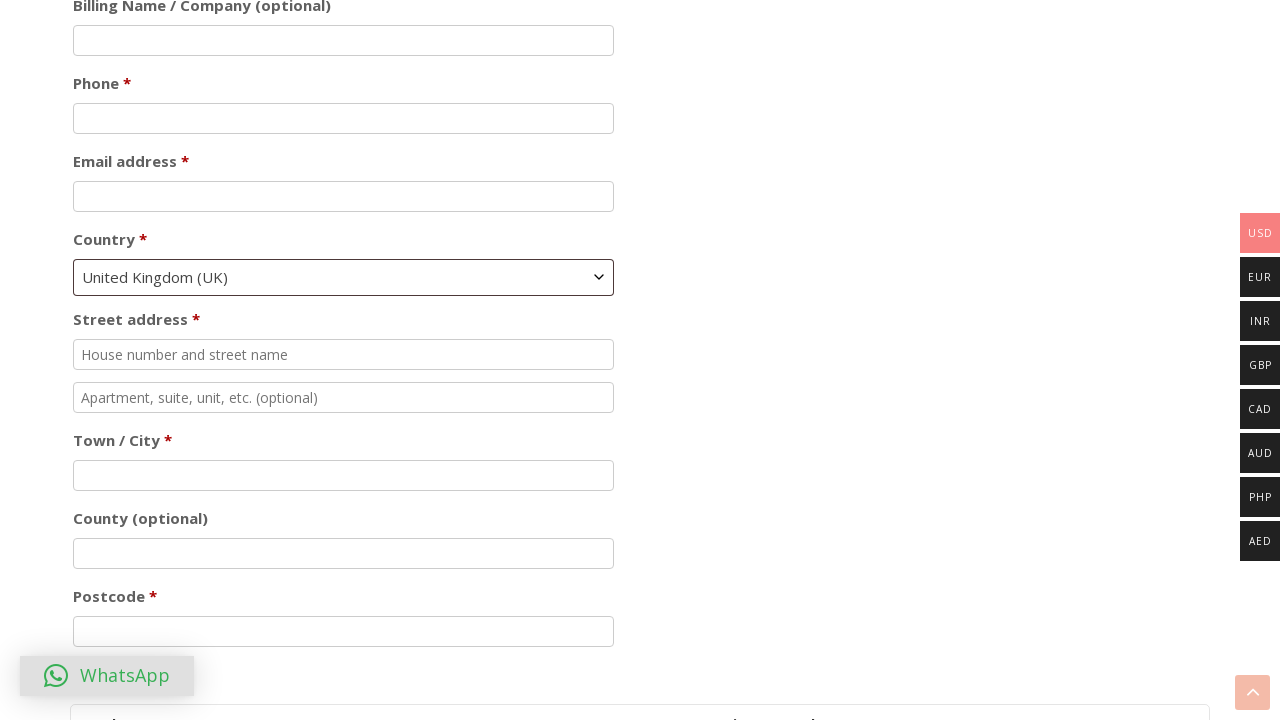

Selected 2026 from departure date year dropdown on select[aria-label='Select year']
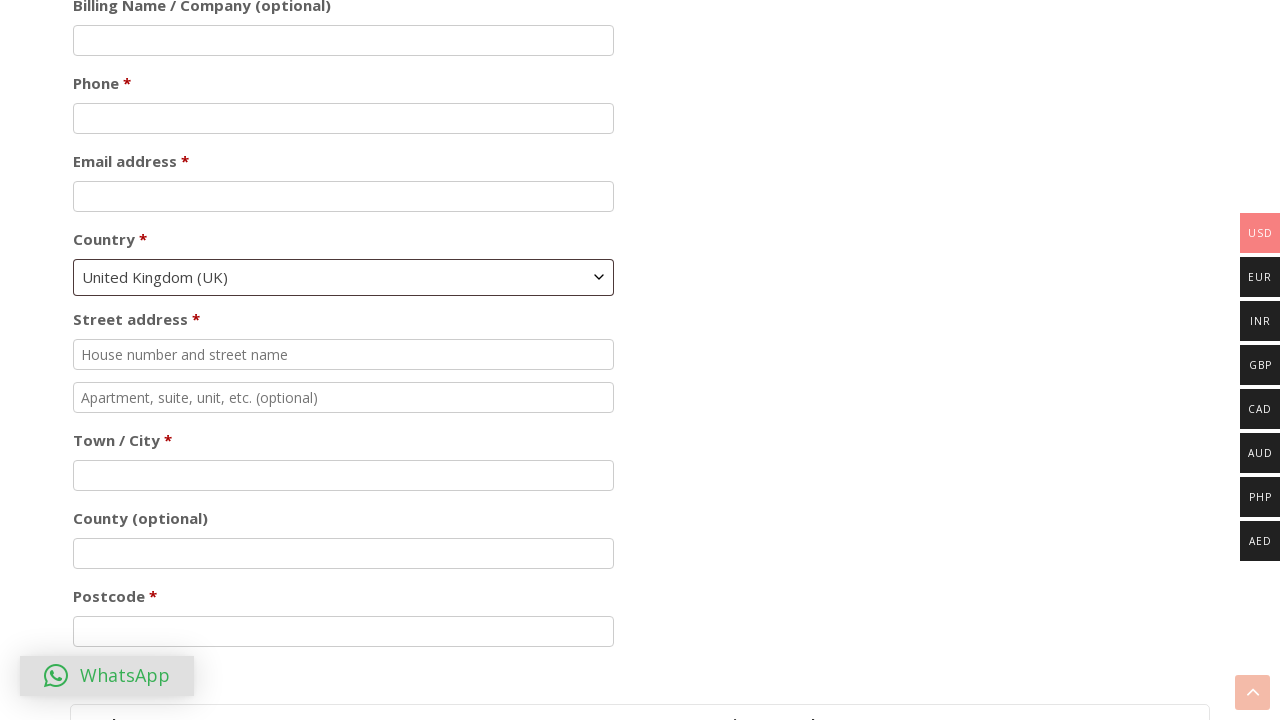

Selected 11th from departure date calendar at (206, 361) on xpath=//table[@class='ui-datepicker-calendar']/tbody/tr/td/a[text()='11']
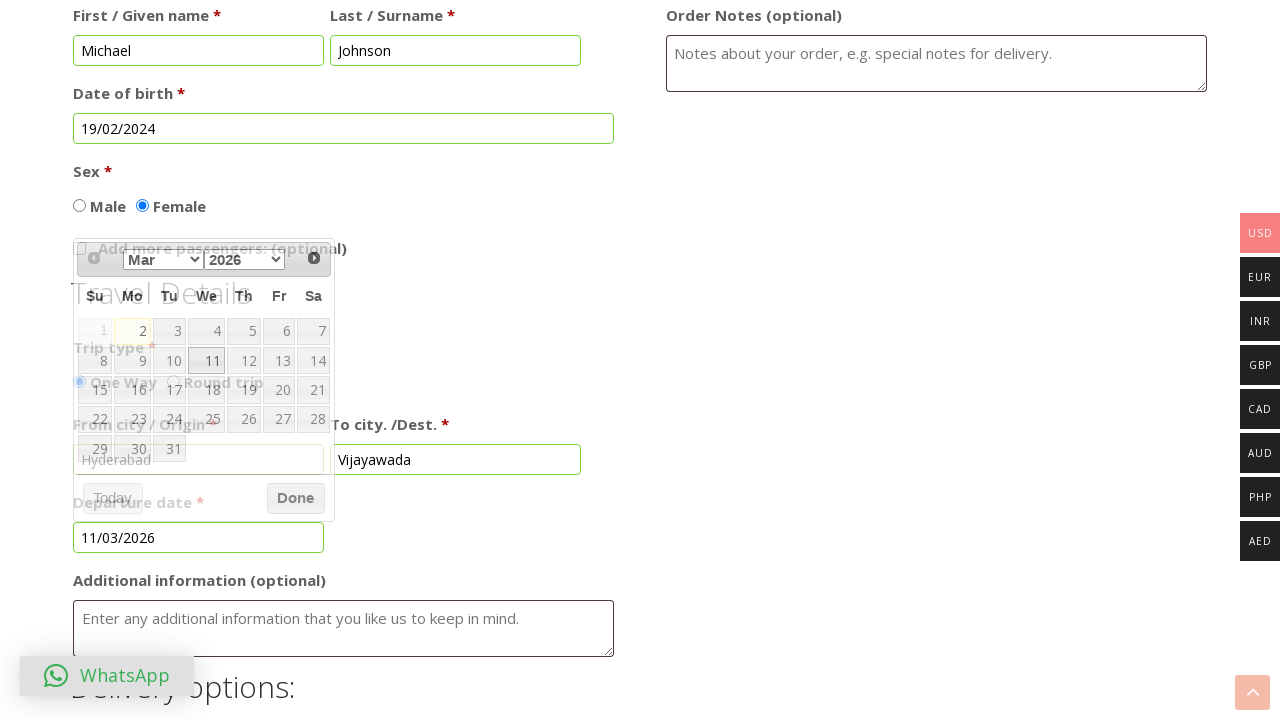

Filled notes field with 'good maintenance' on textarea[name='notes']
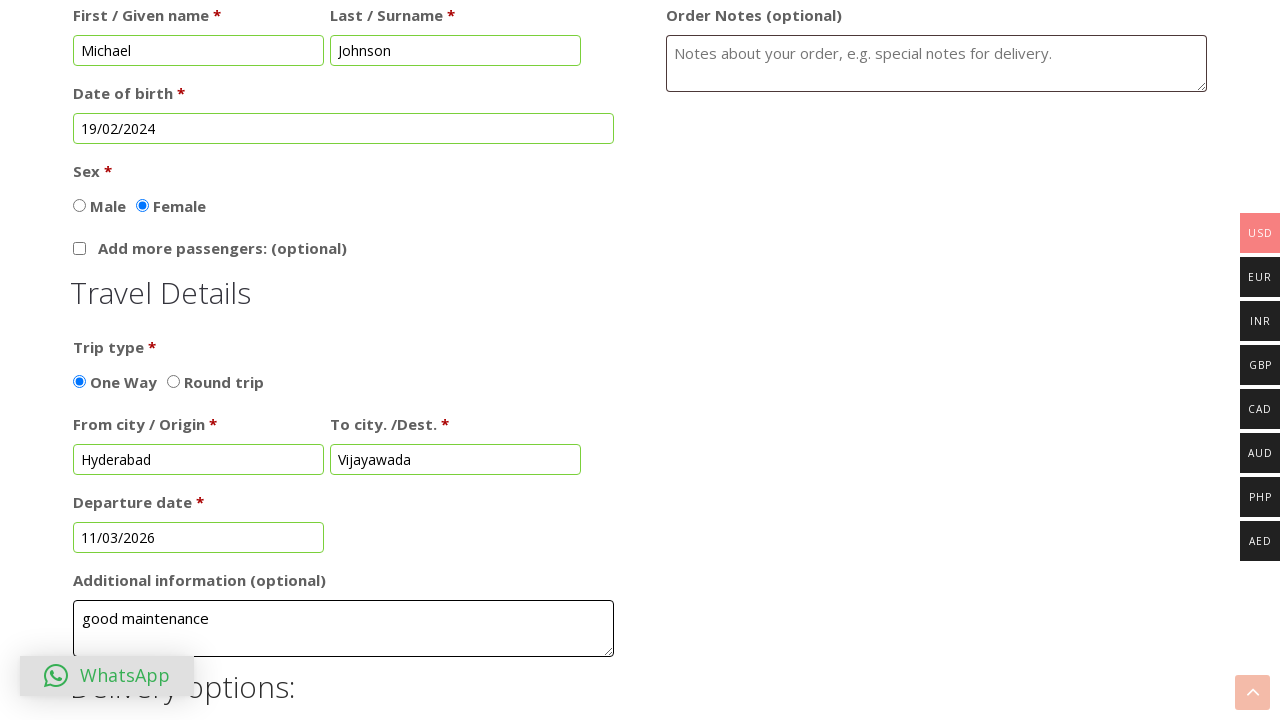

Clicked on reason dropdown to open options at (344, 360) on span#select2-reasondummy-container
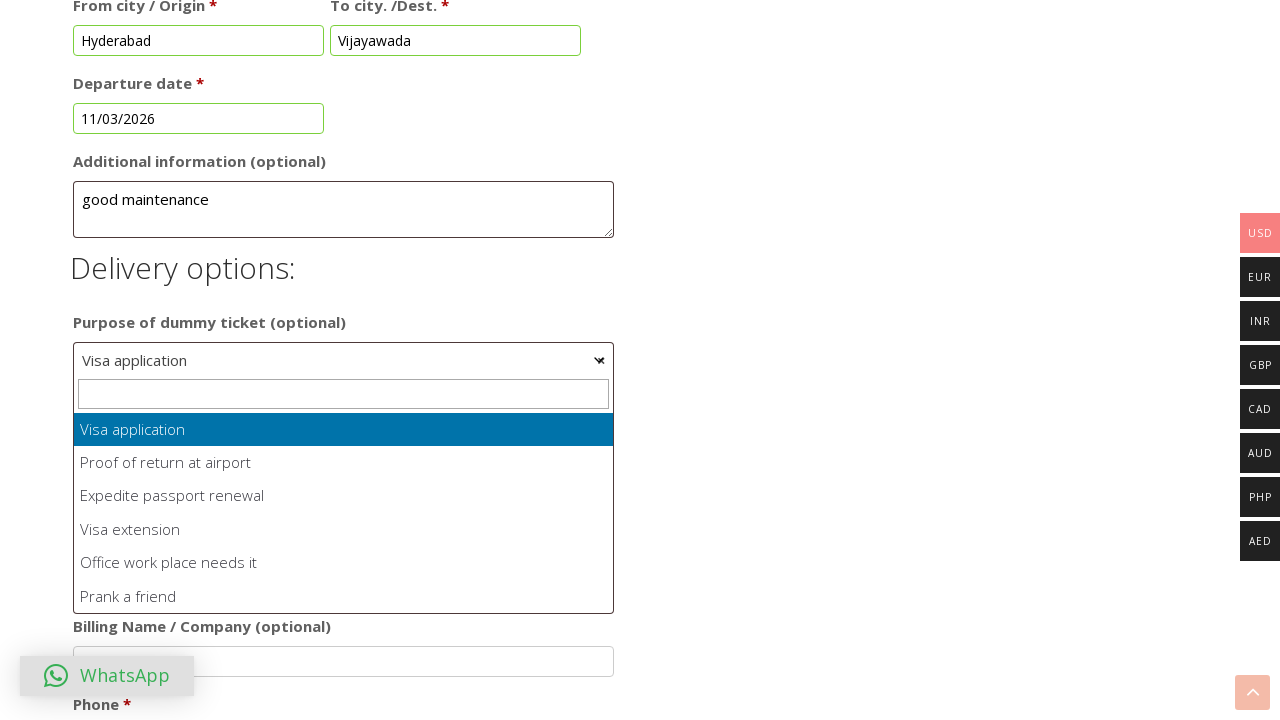

Waited for reason dropdown options to appear
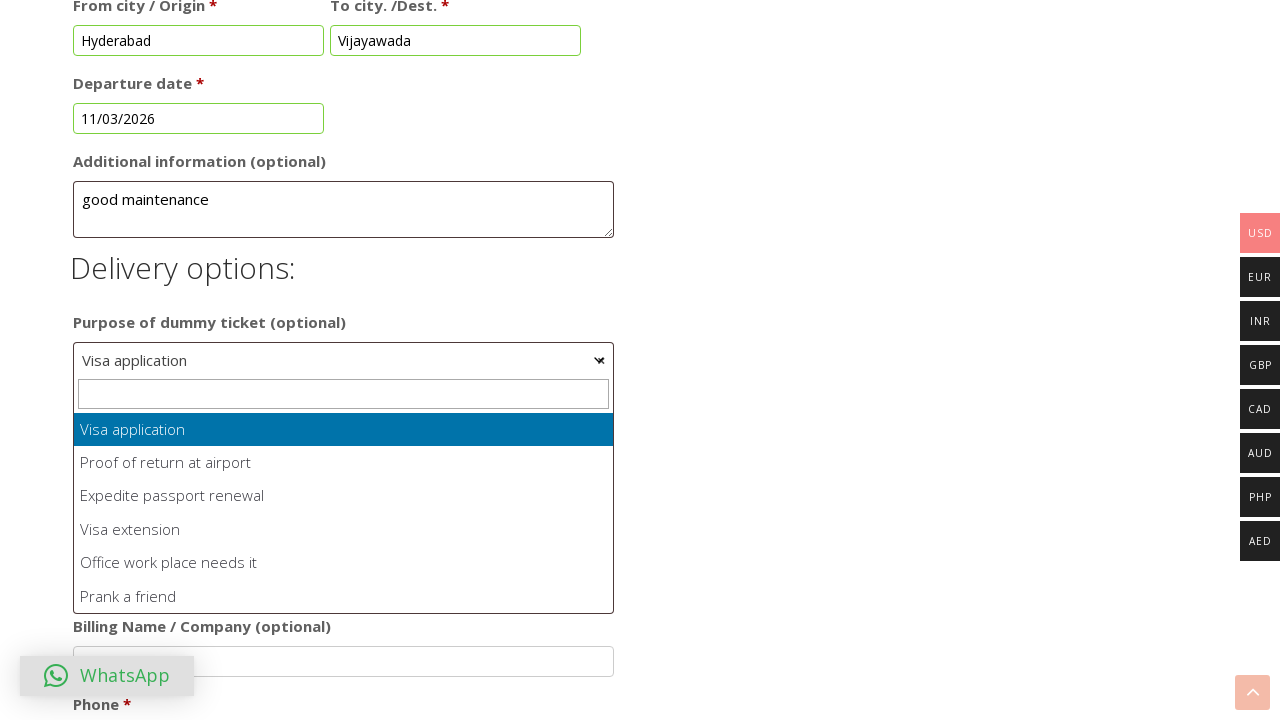

Selected 'Prank a friend' from reason dropdown at (344, 595) on xpath=//ul[@class='select2-results__options']/li[text()='Prank a friend']
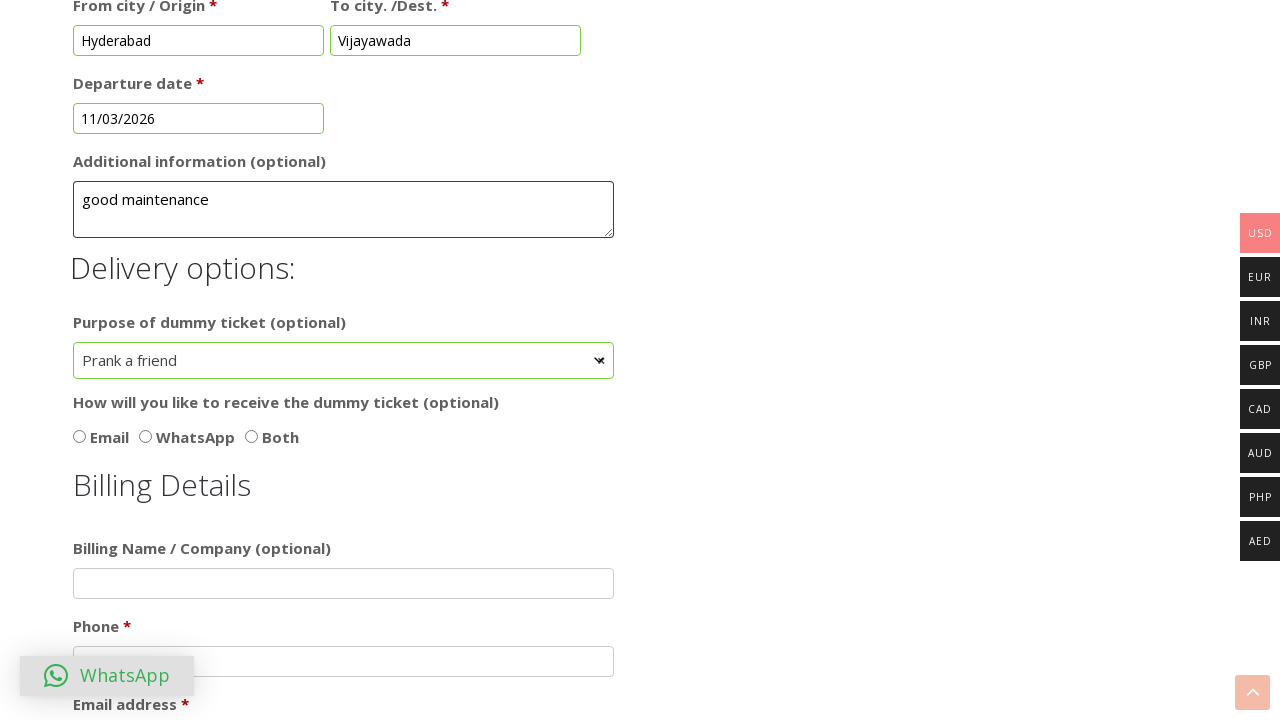

Selected delivery option (value 3) at (252, 436) on input[type='radio'][value='3']
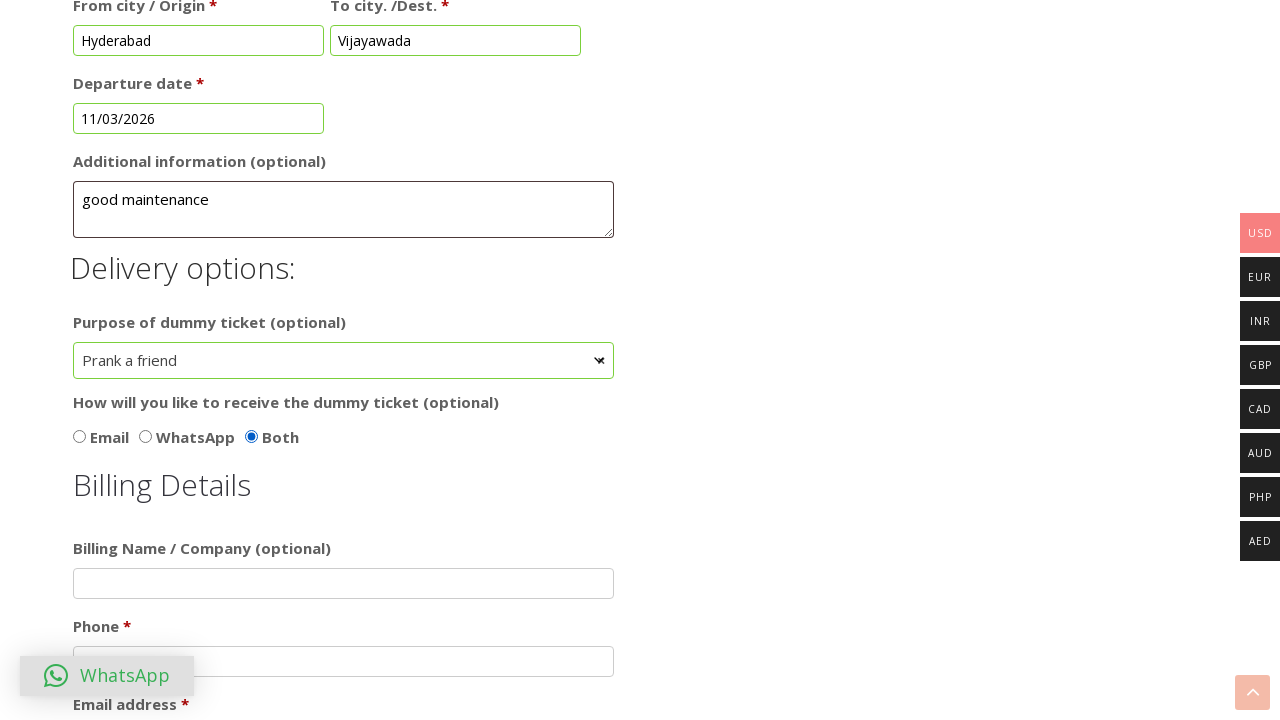

Filled billing name as 'Robert Smith' on input#billname
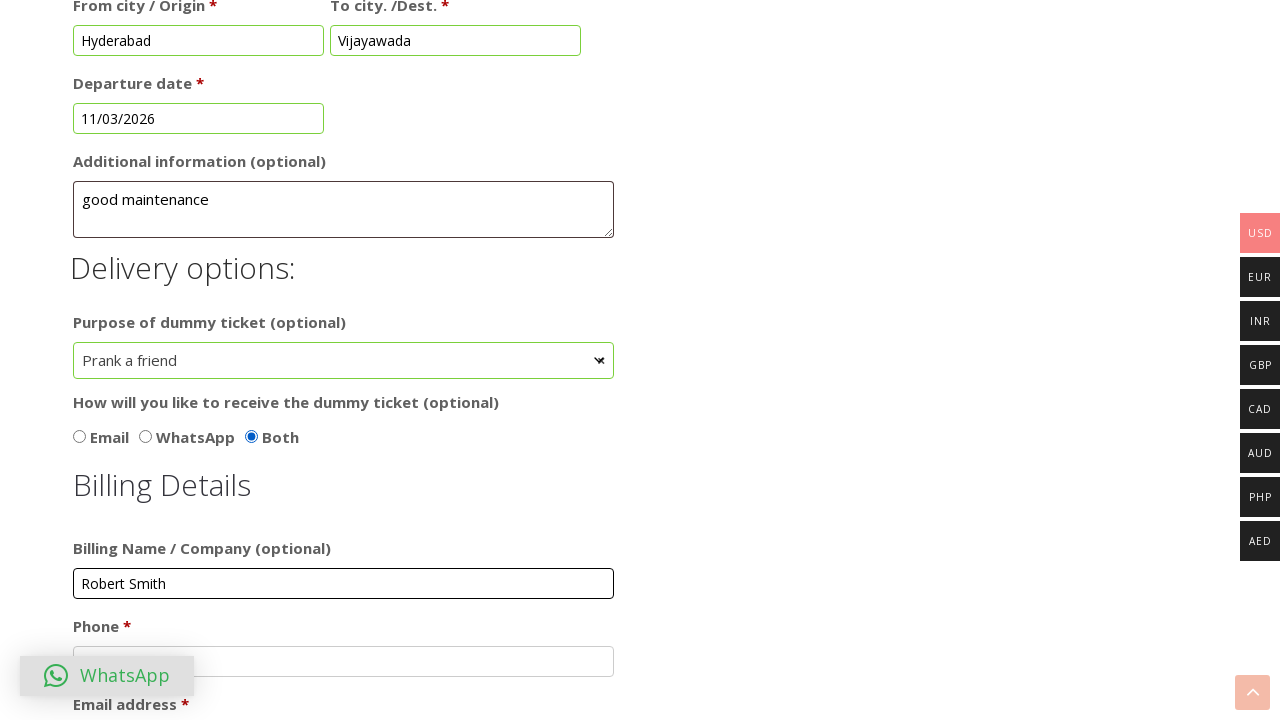

Filled billing phone as '0987654321' on input#billing_phone
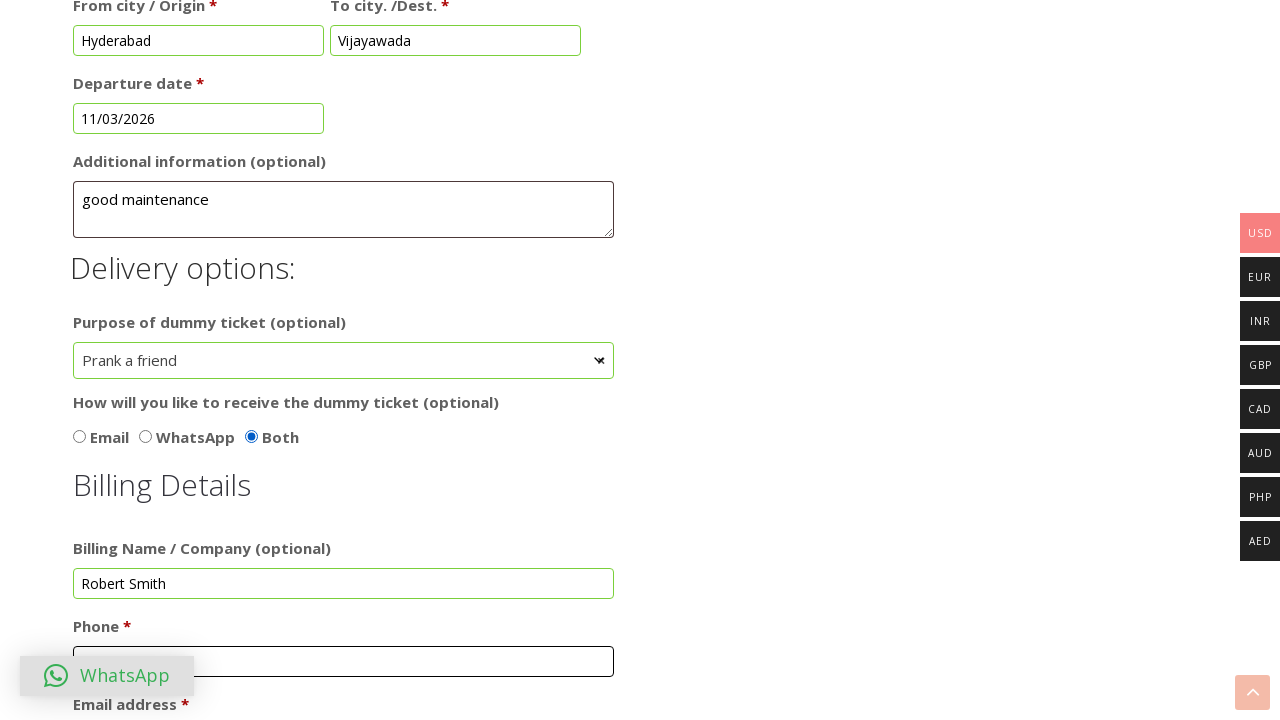

Filled billing email as 'robert.smith@example.com' on input#billing_email
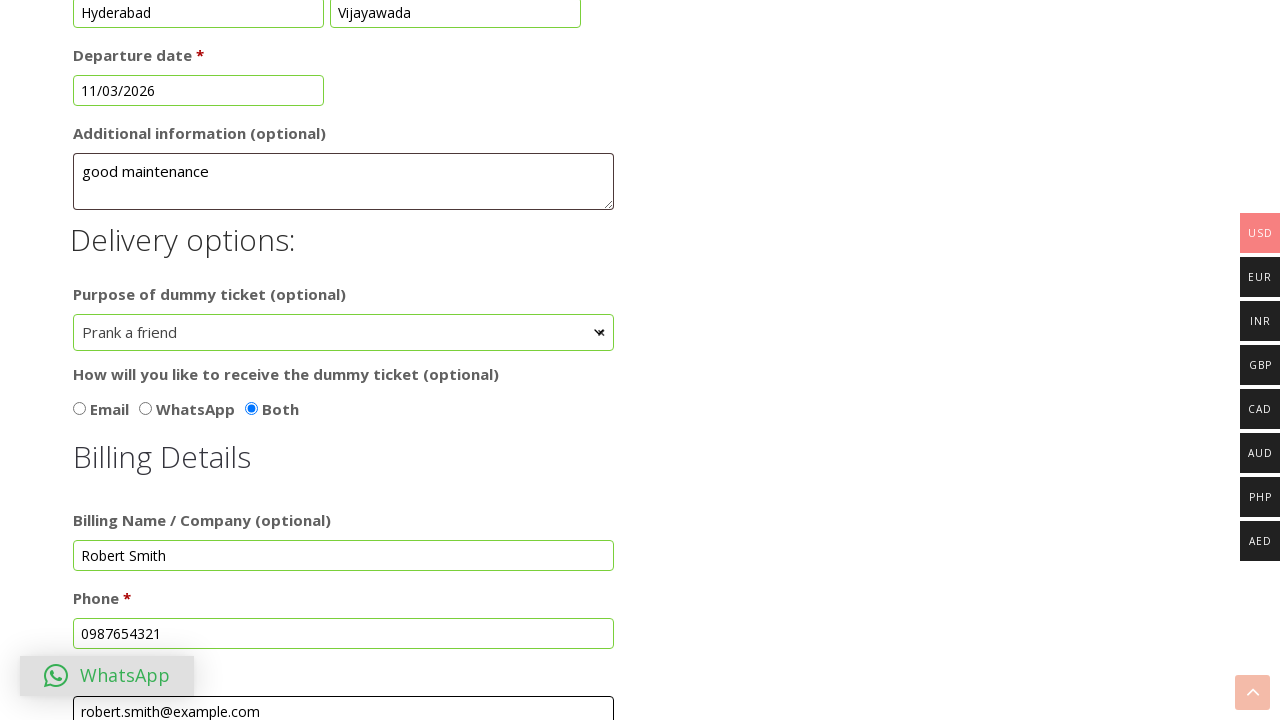

Clicked on billing country dropdown to open options at (344, 360) on span#select2-billing_country-container
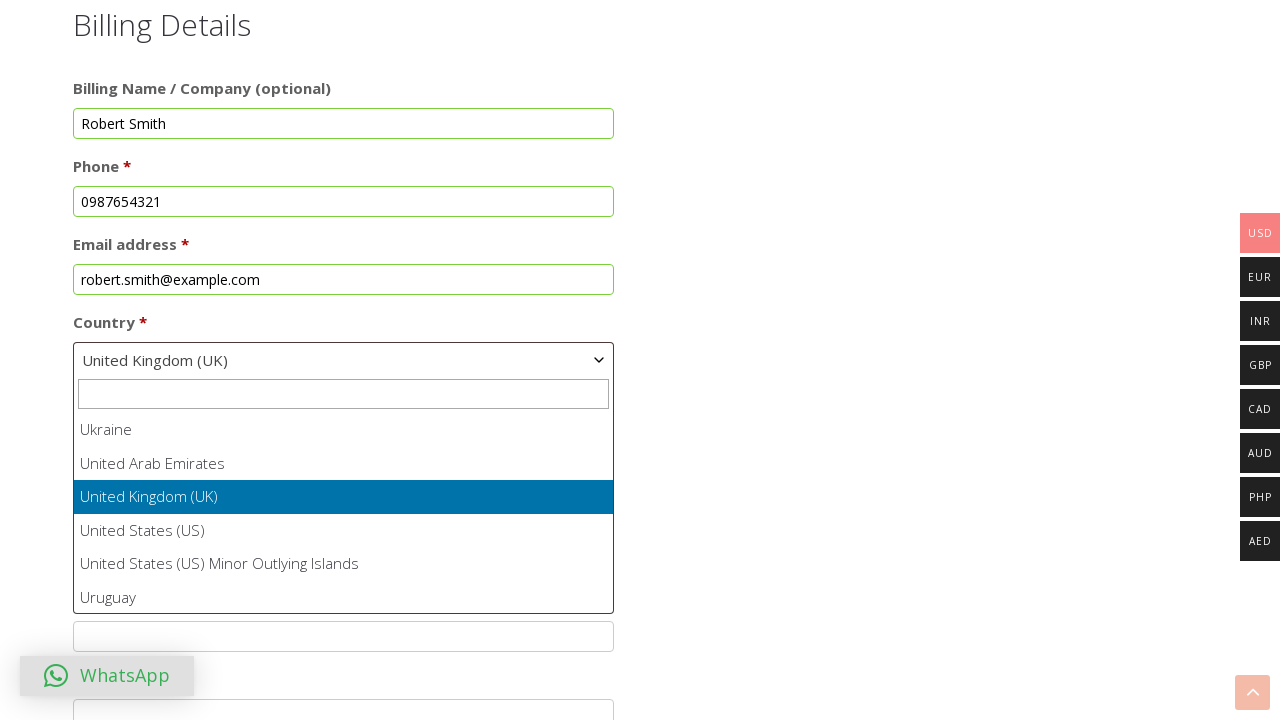

Waited for billing country dropdown options to appear
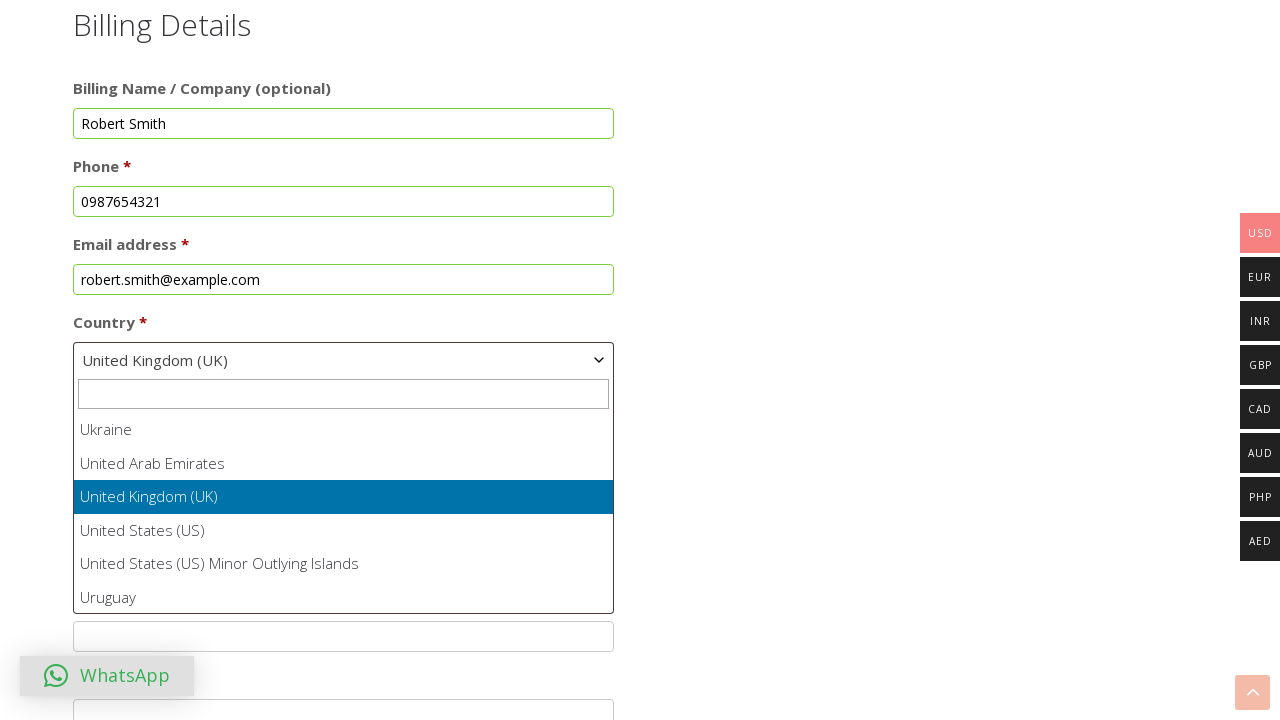

Selected 'Cuba' from billing country dropdown at (344, 513) on xpath=//ul[@id='select2-billing_country-results']/li[text()='Cuba']
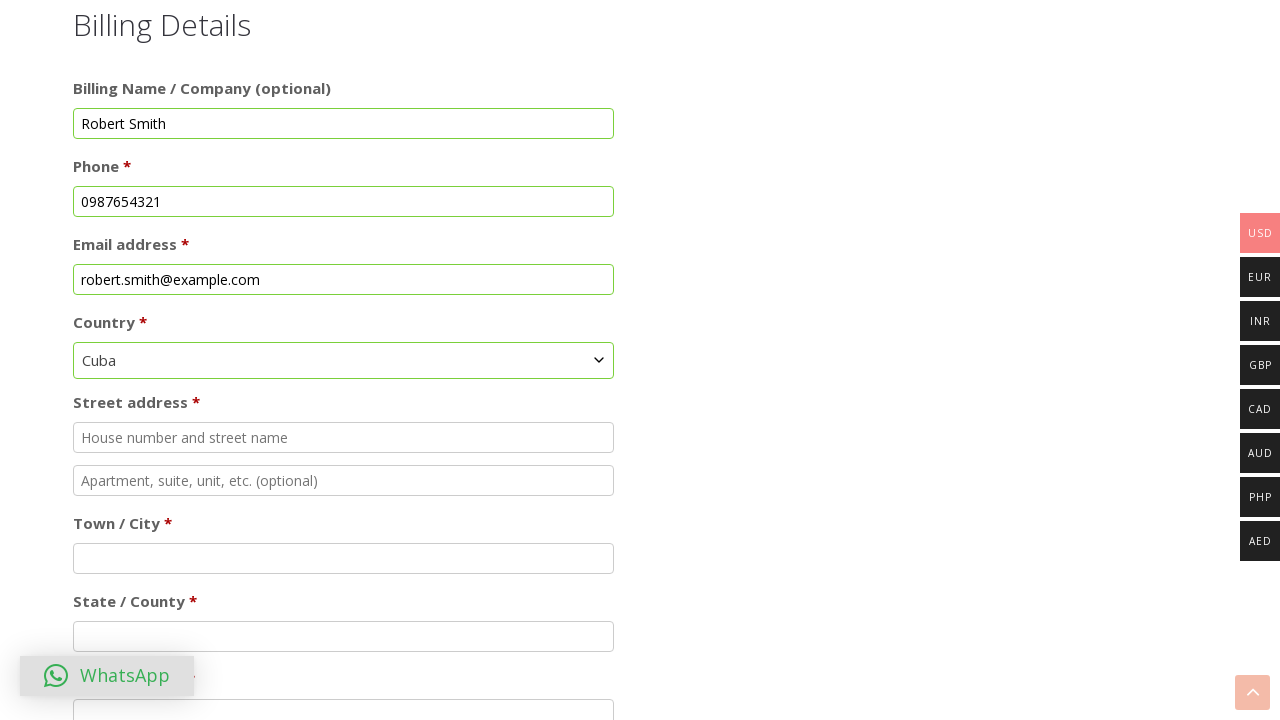

Filled billing address line 1 as '123 Main Street Apt 4B' on input#billing_address_1
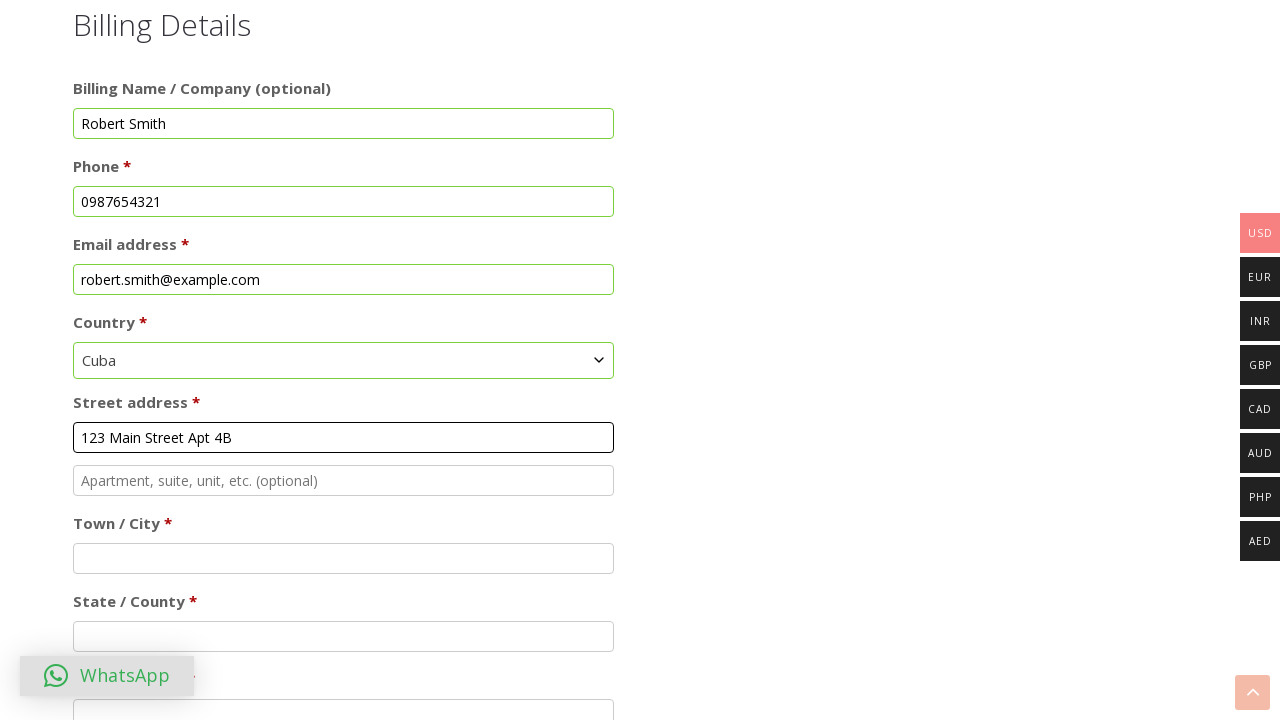

Filled billing address line 2 as 'Downtown District' on input#billing_address_2
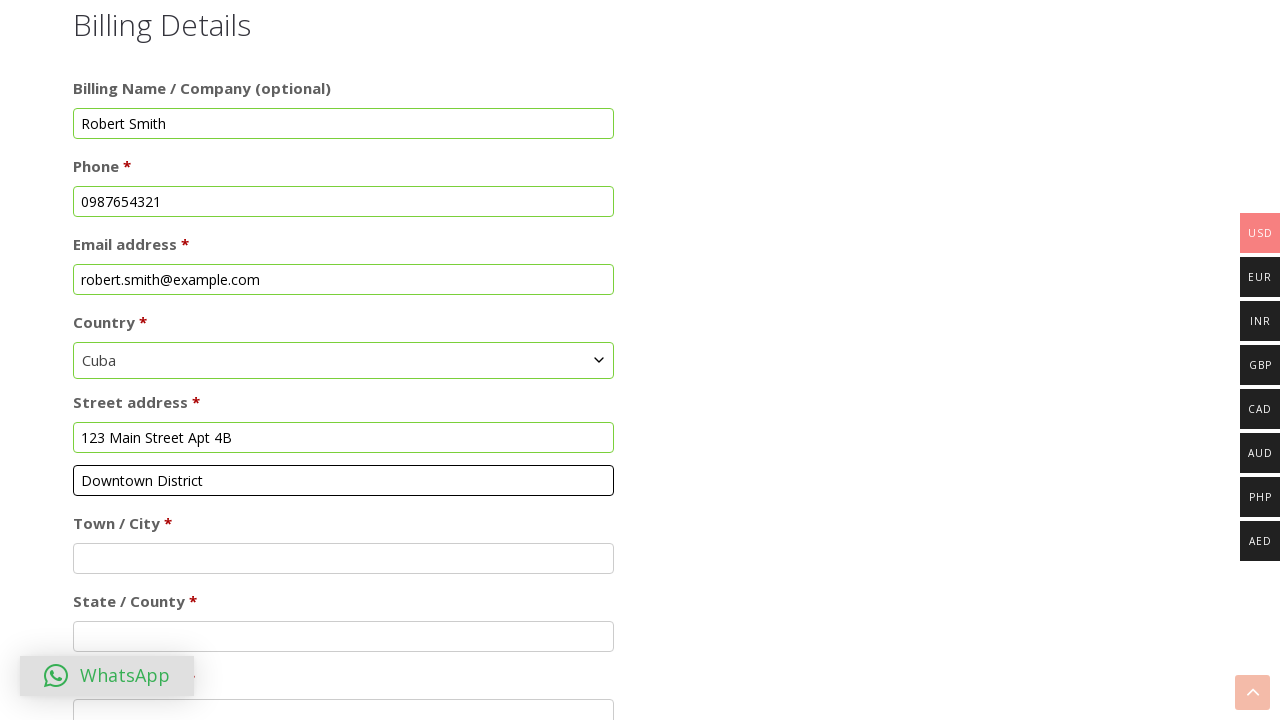

Filled billing city as 'Havana' on input#billing_city
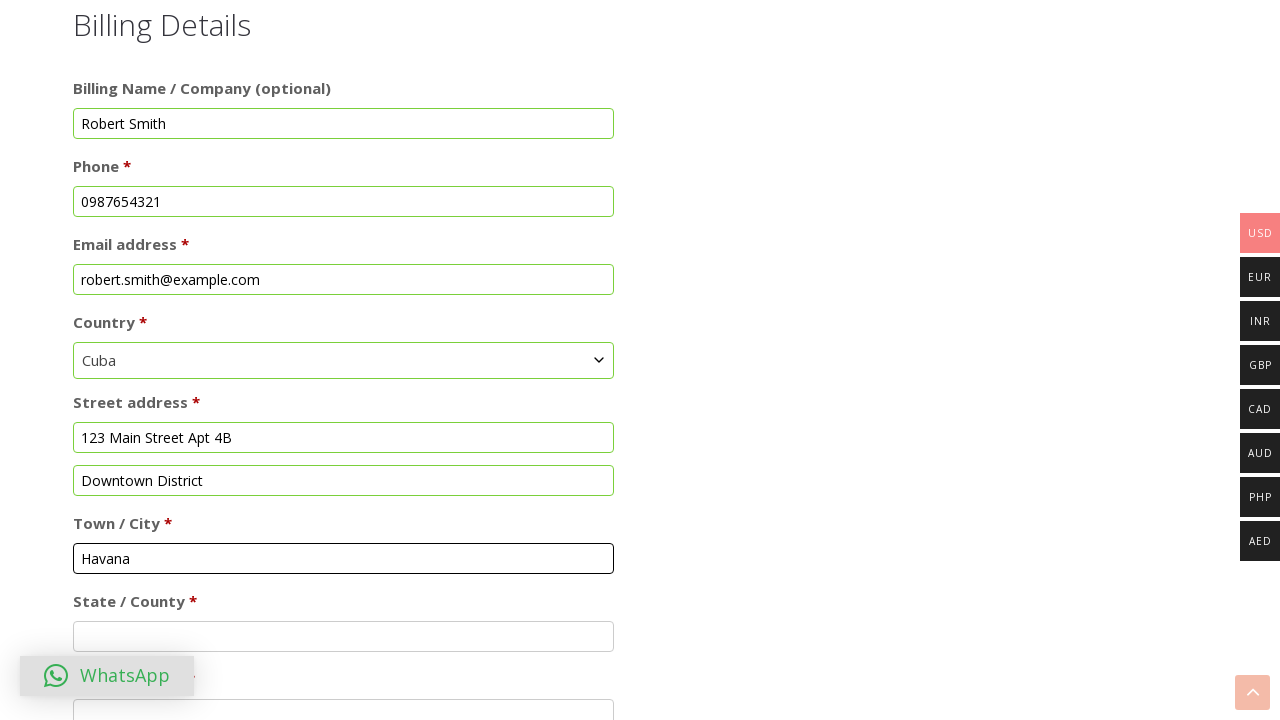

Filled billing state as 'La Habana' on input#billing_state
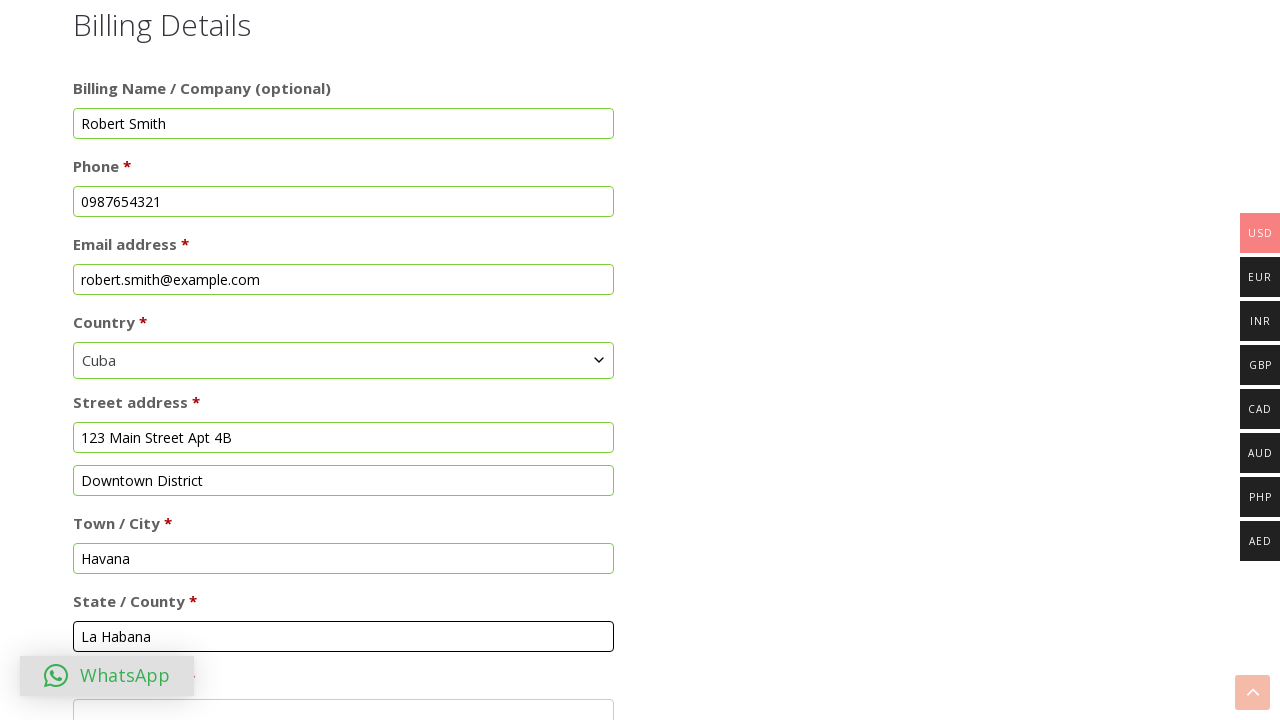

Filled billing postcode as '10400' on input#billing_postcode
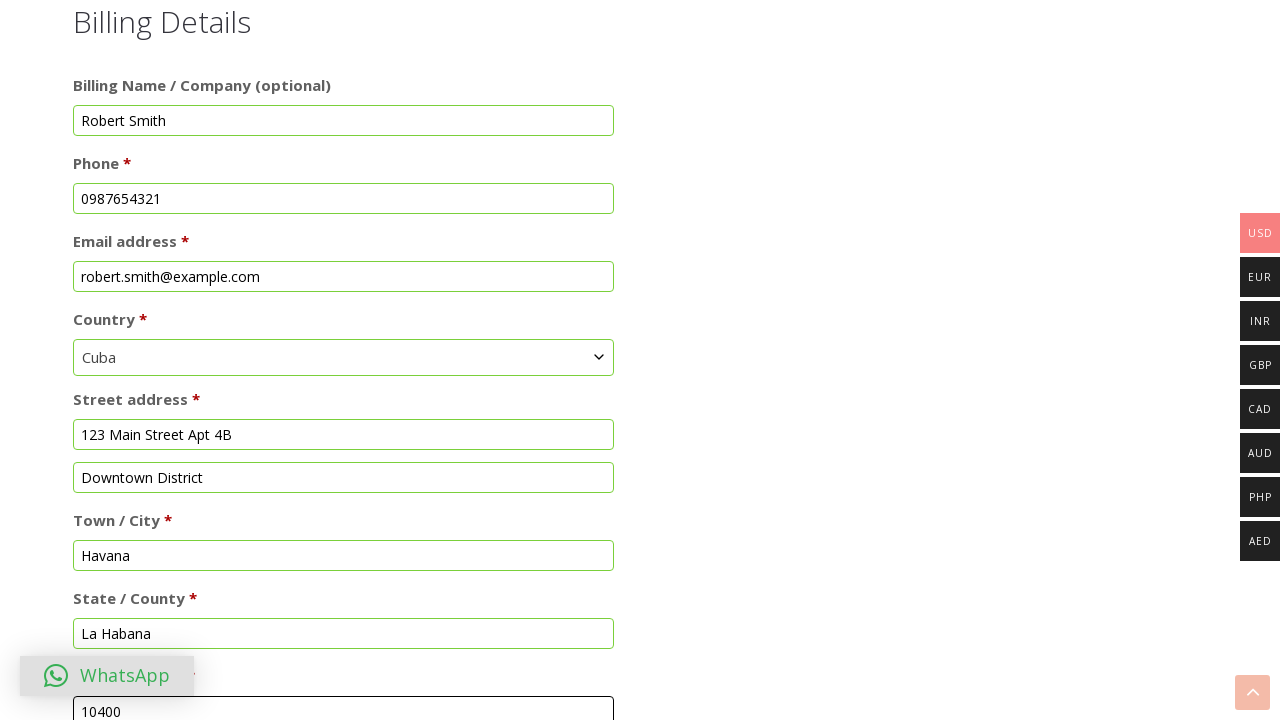

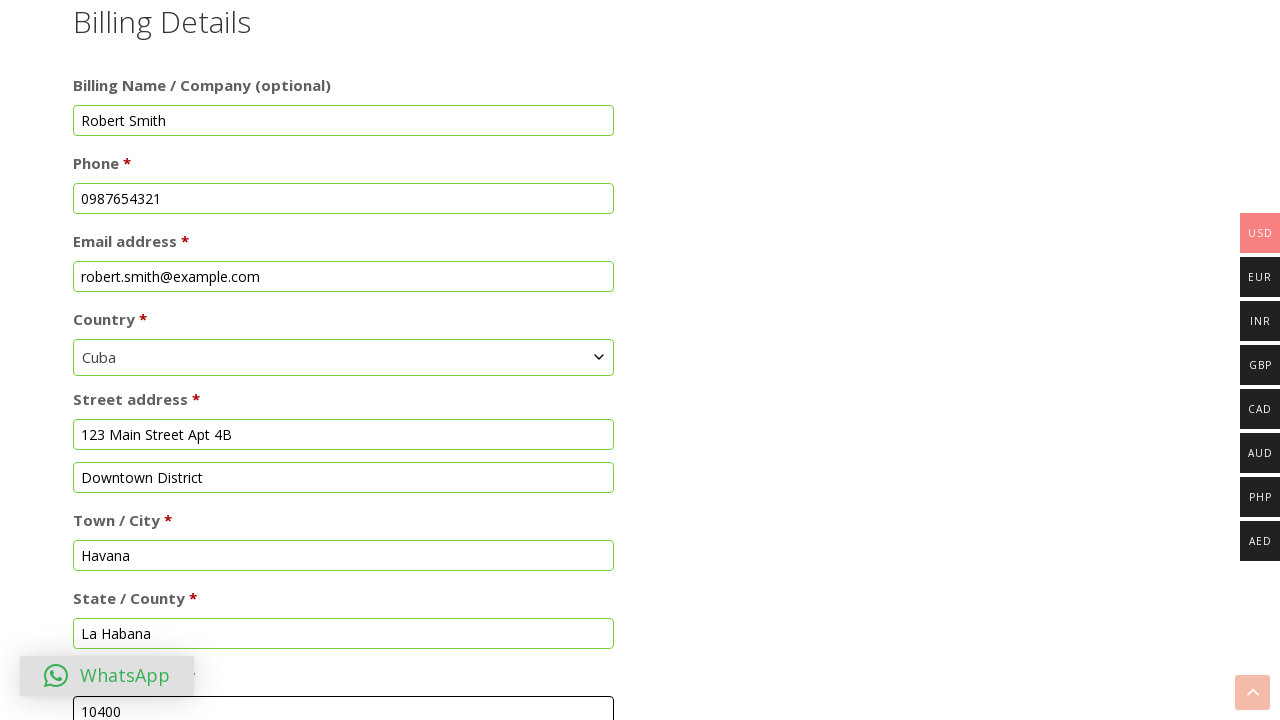